Tests login form validation by submitting empty form and verifying error message

Starting URL: https://hdart.cz/hd-admin/

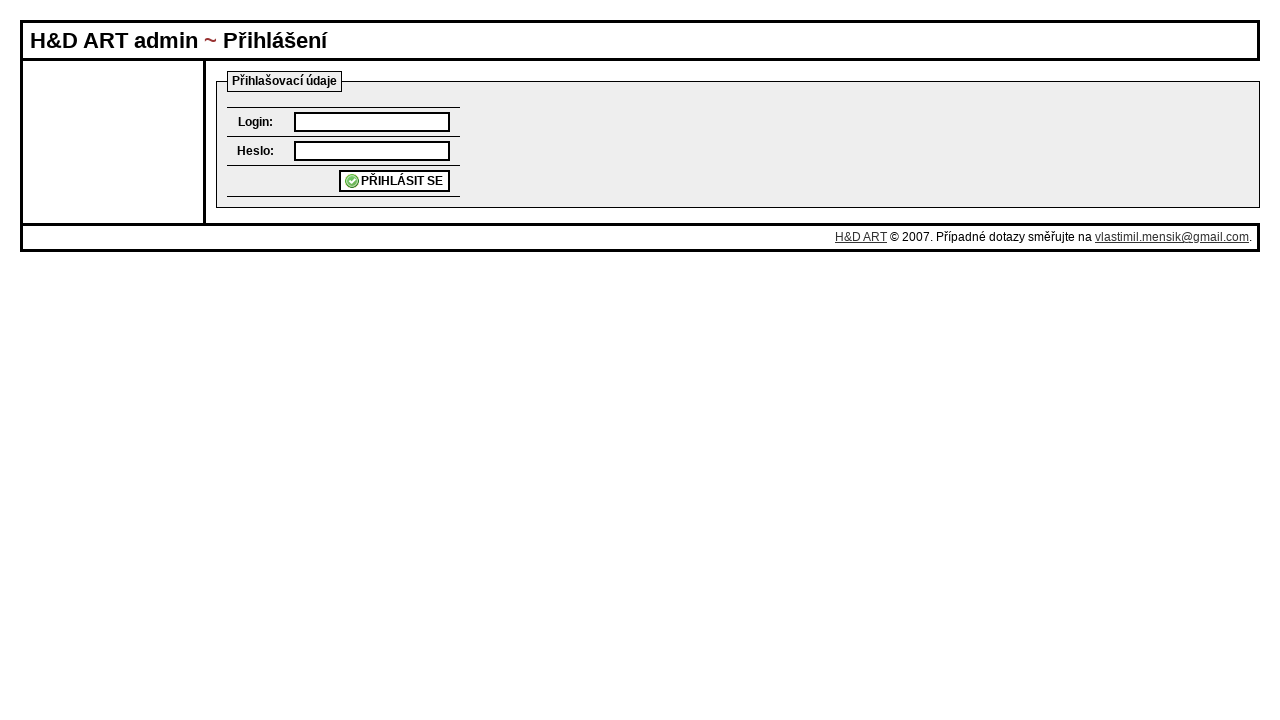

Clicked submit button without filling any credentials at (394, 181) on .submit.sendButton
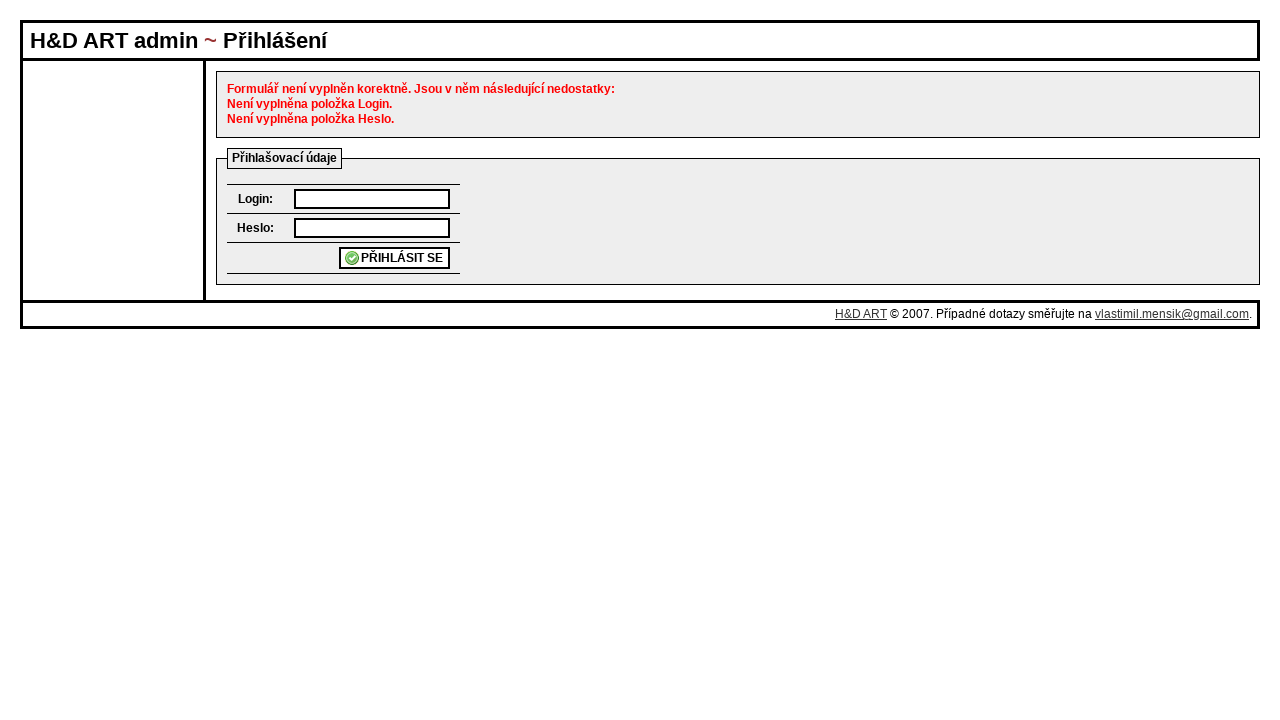

Error message element loaded
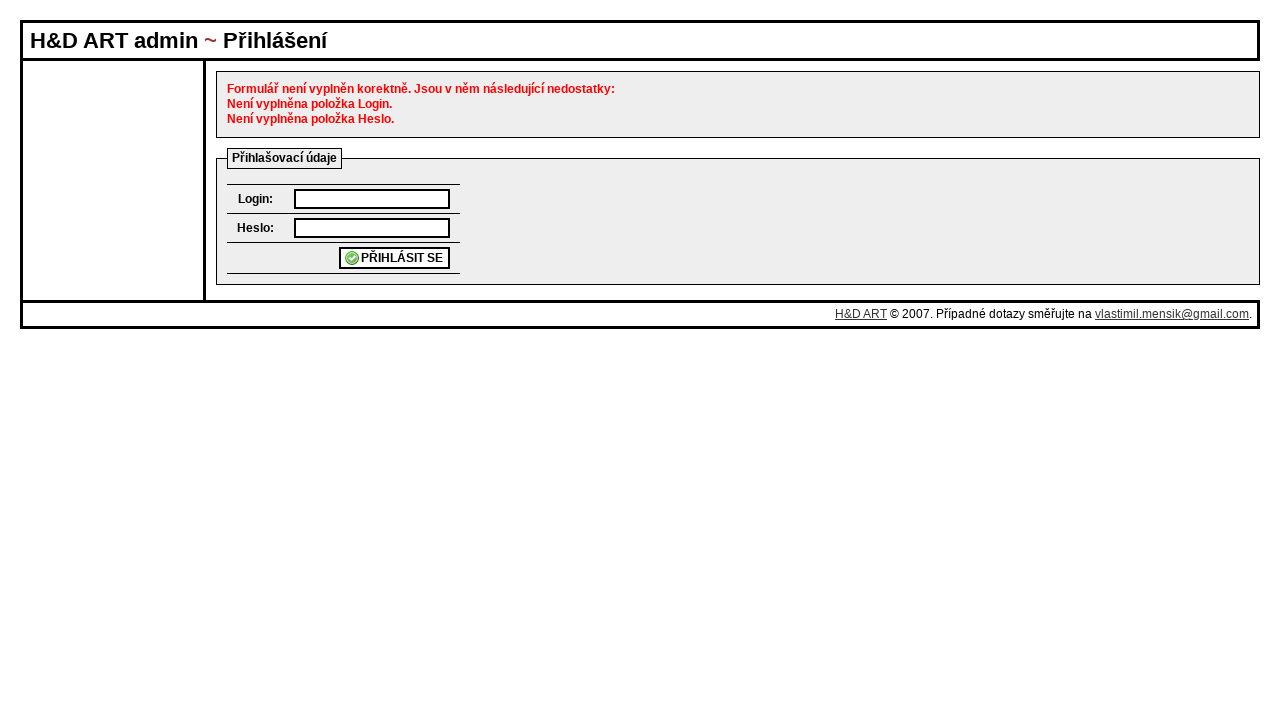

Extracted error message text
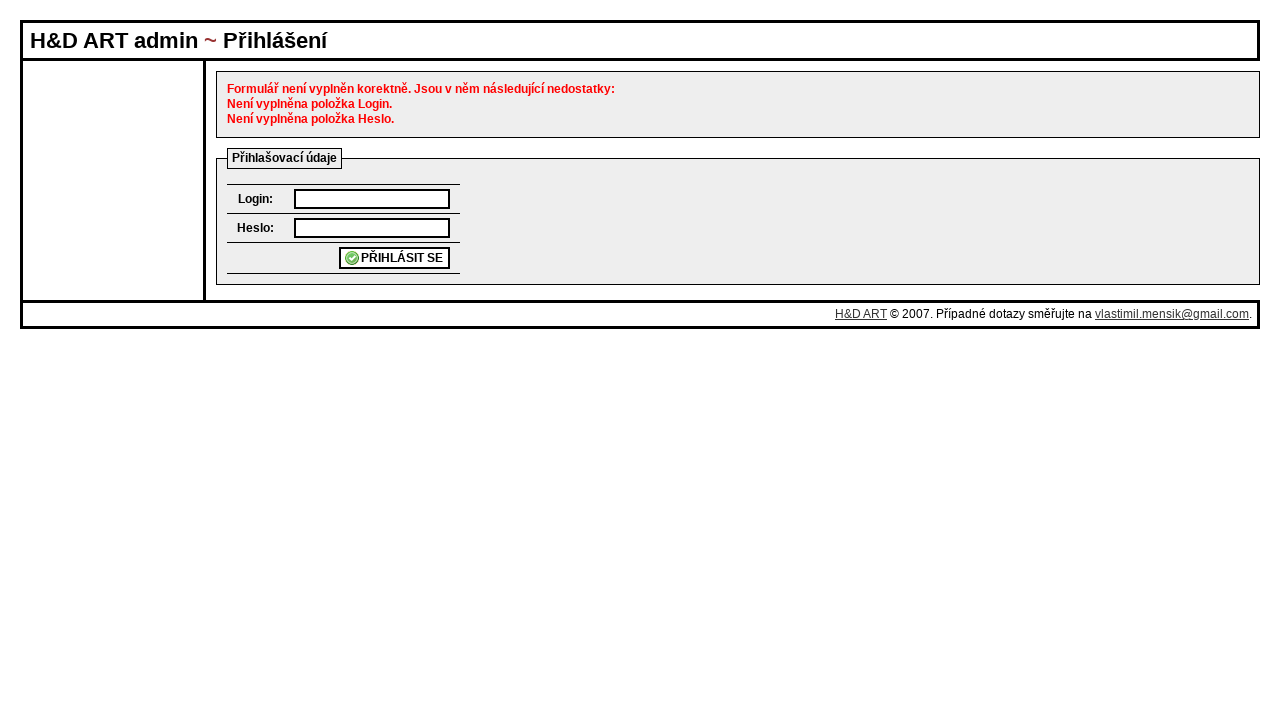

Verified 'Login field is required' error message is present
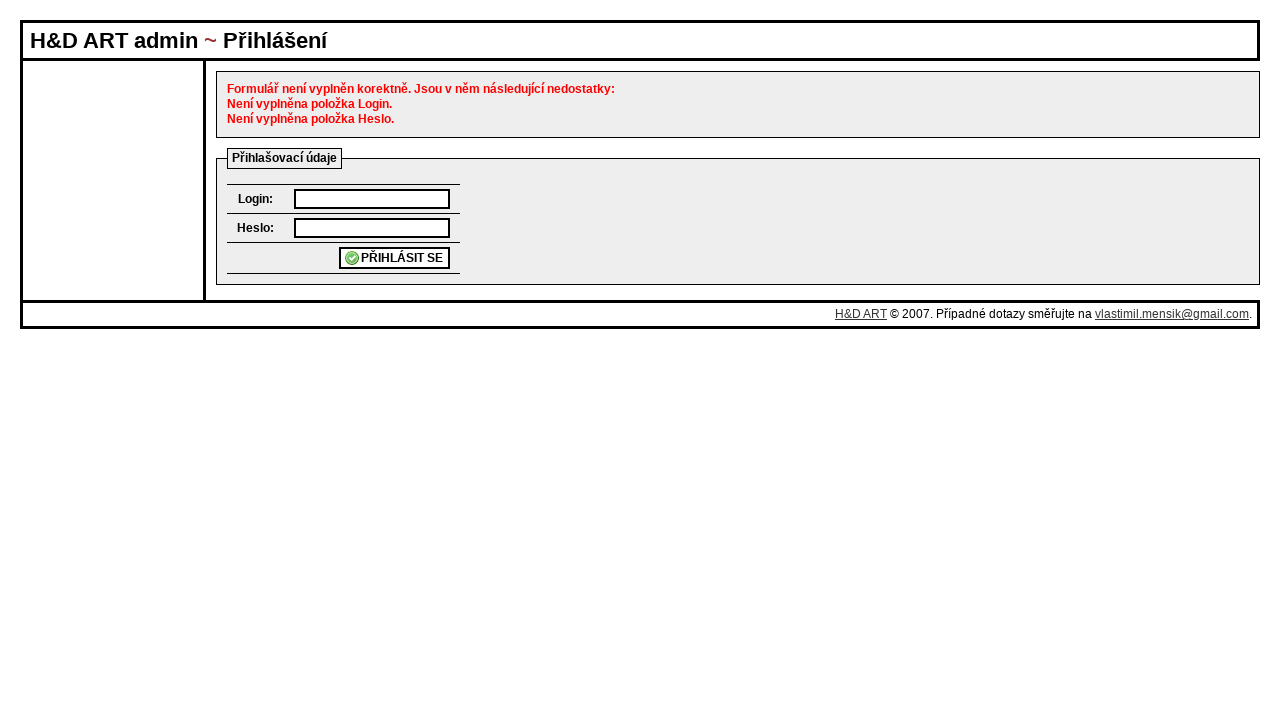

Verified 'Password field is required' error message is present
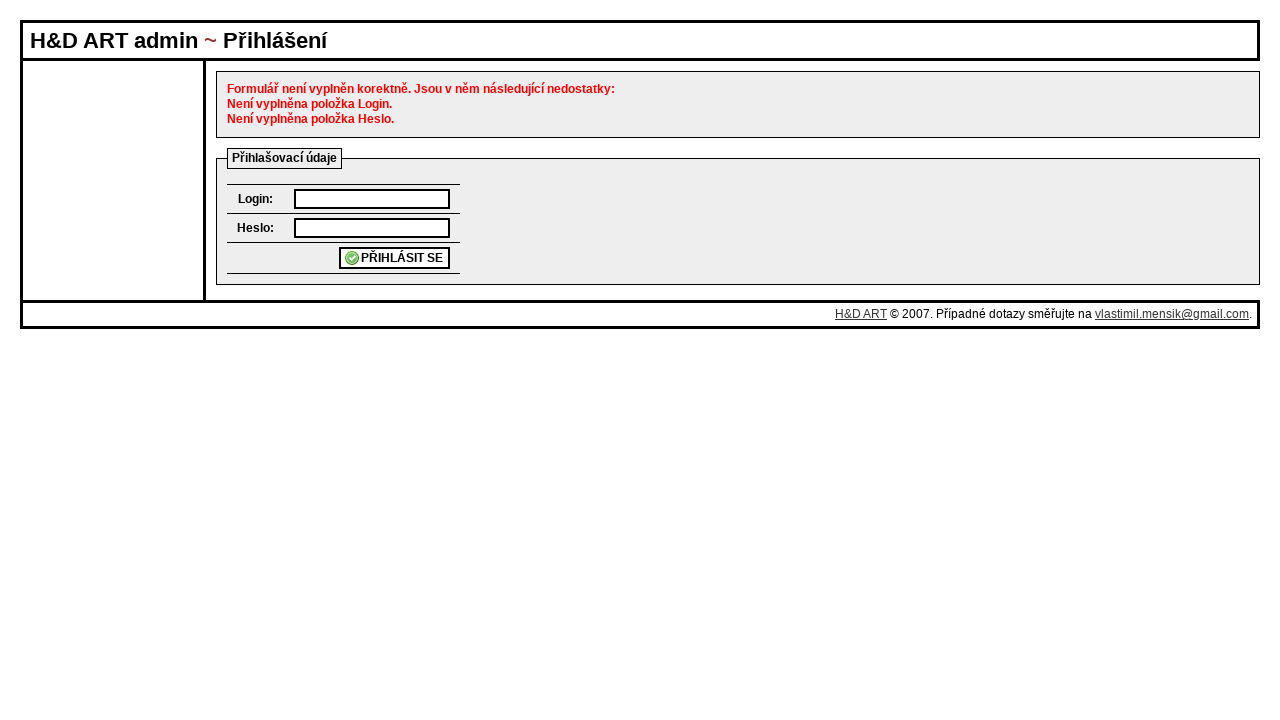

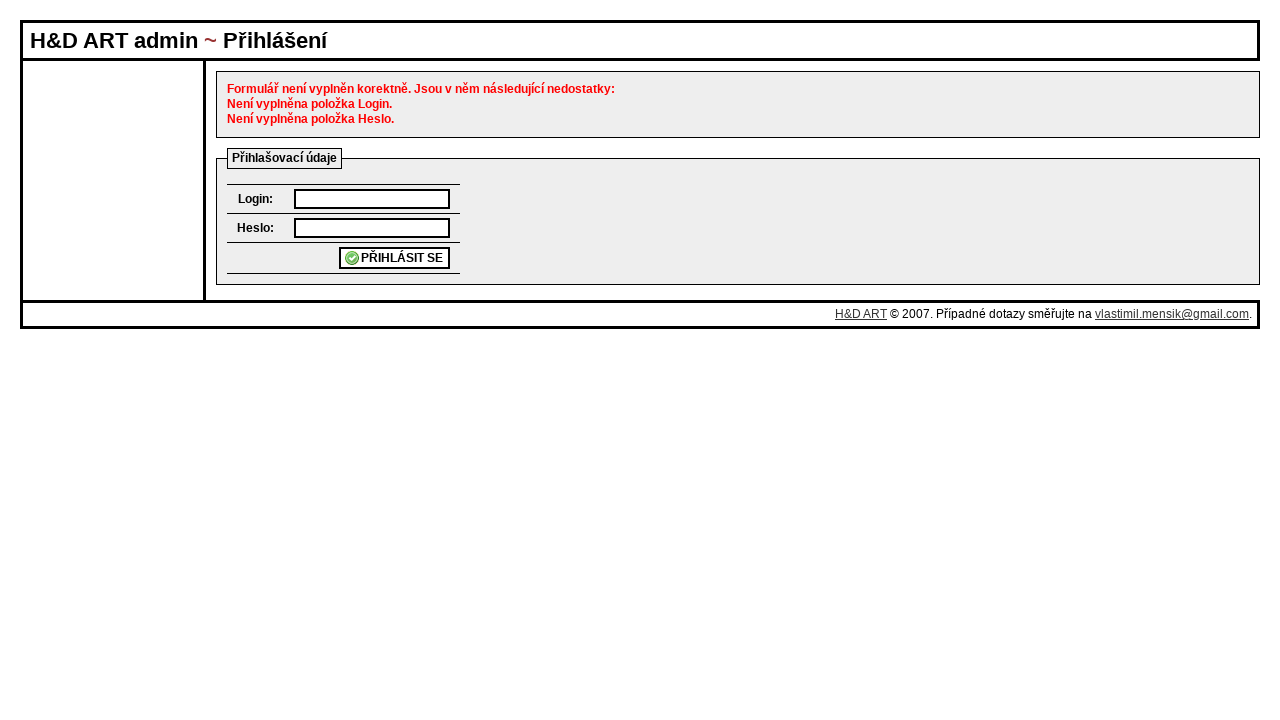